Tests navigation on Bank of America website by clicking on the "Wealth Management" link

Starting URL: https://www.bankofamerica.com/

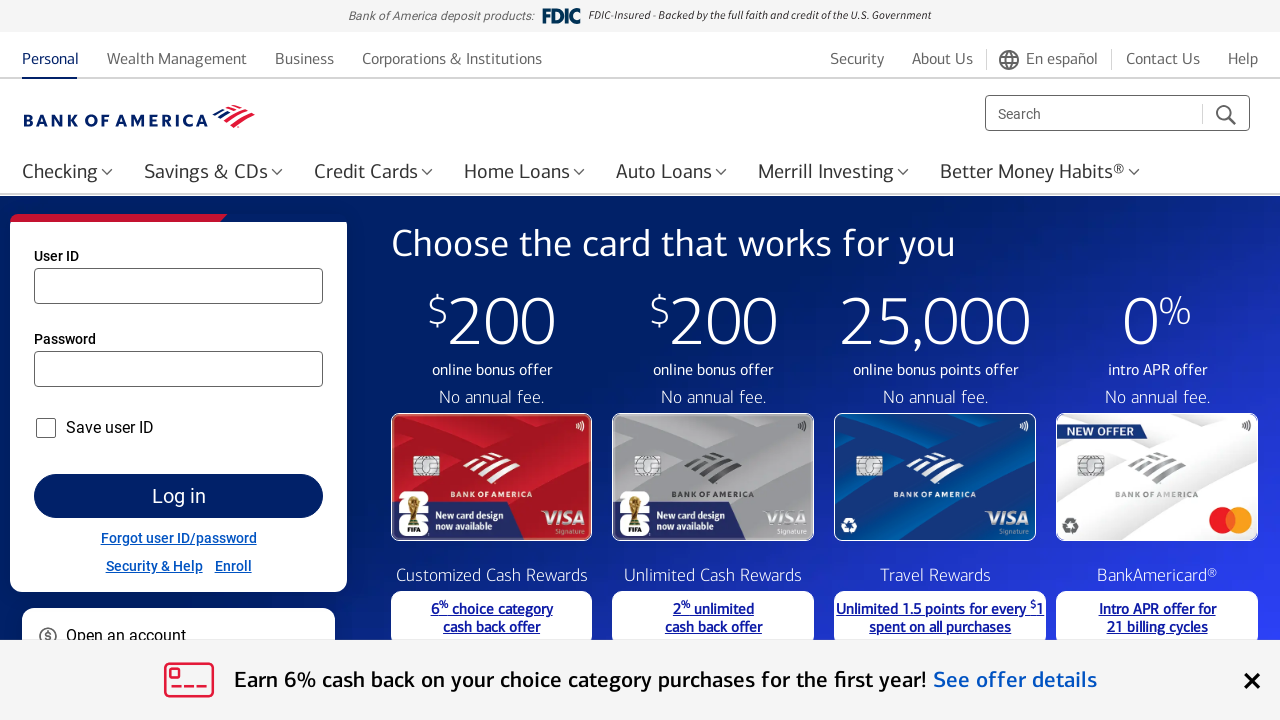

Clicked on the 'Wealth Management' link at (177, 58) on text=Wealth Management
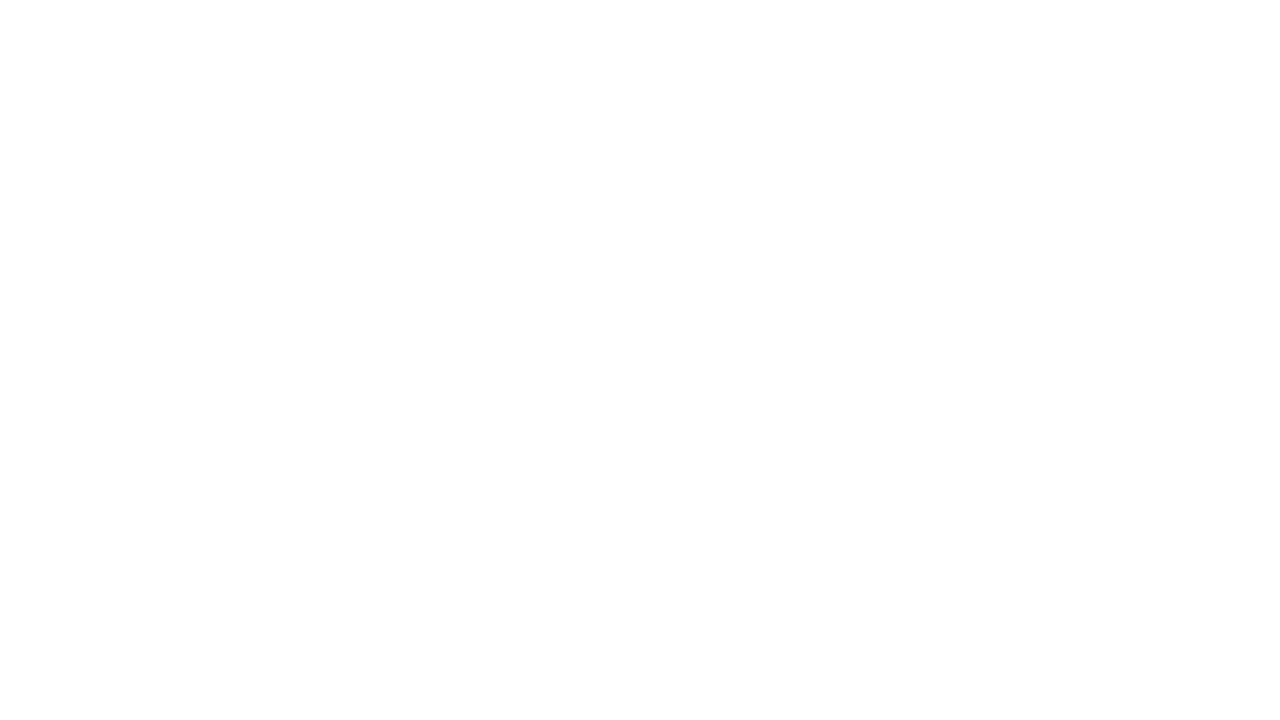

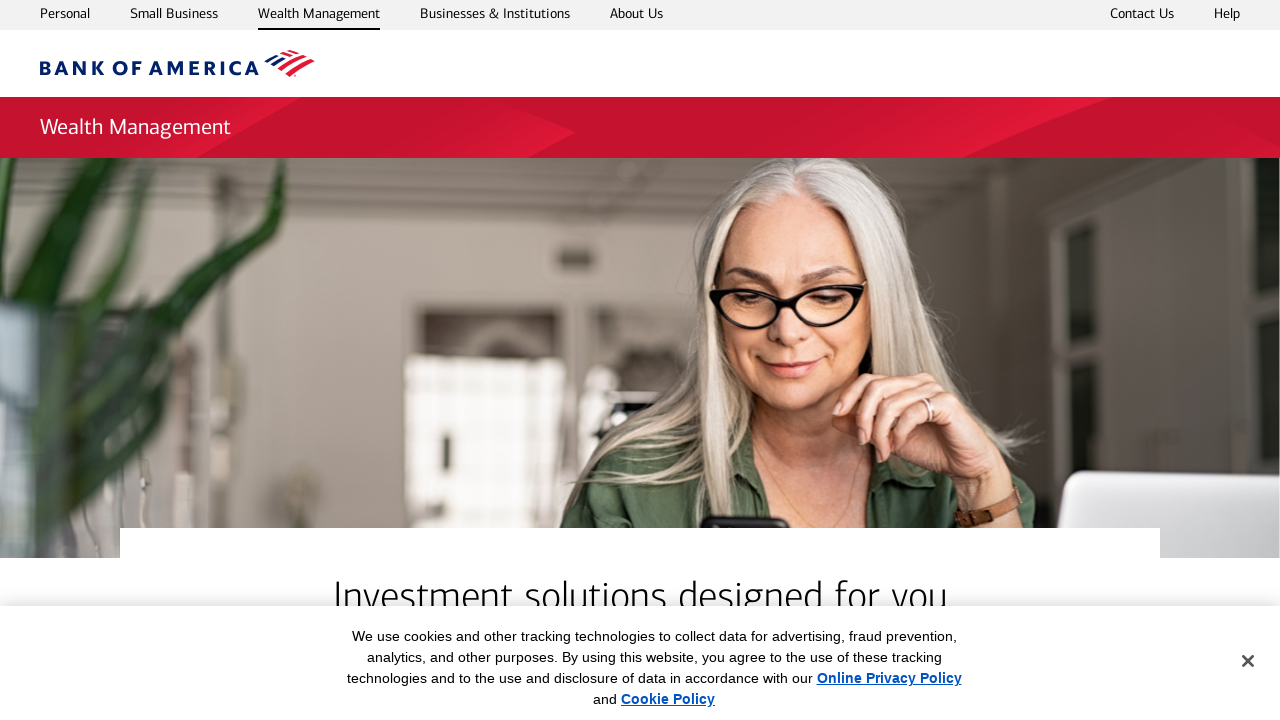